Tests hiding an element by clicking a hide button and verifying that a text box becomes hidden/not displayed

Starting URL: https://www.letskodeit.com/practice

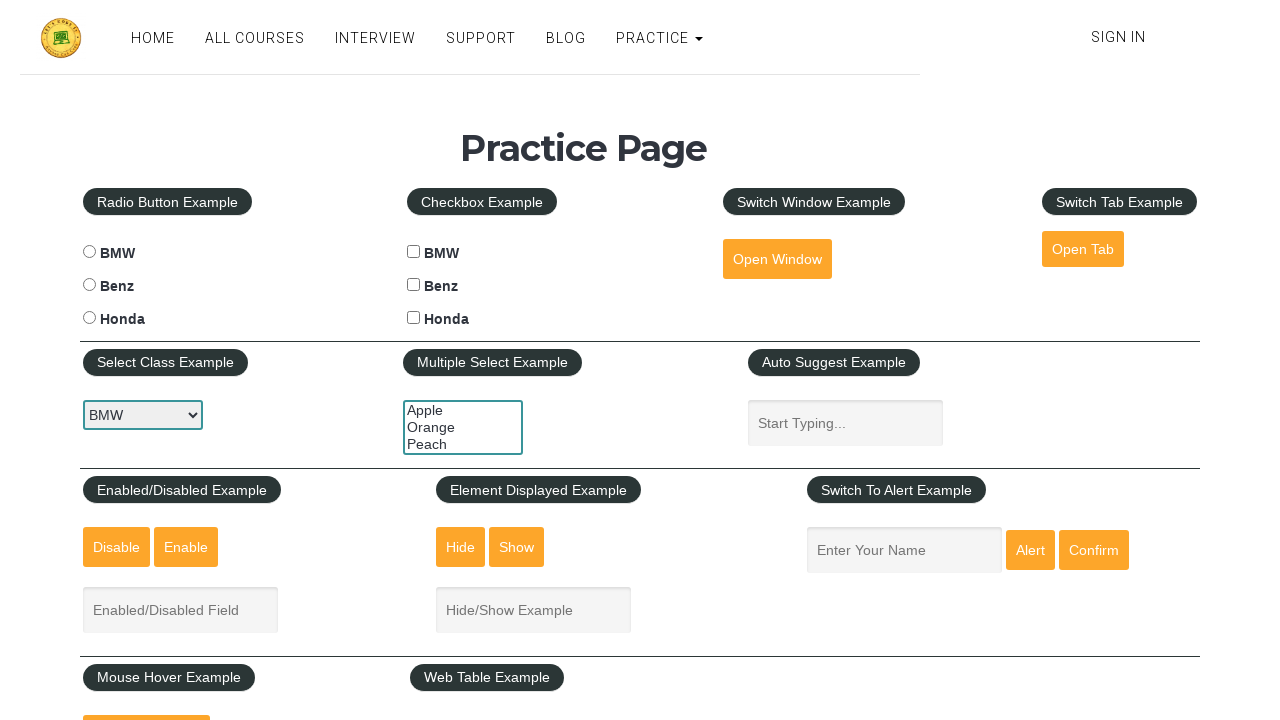

Clicked the hide button to hide the textbox at (461, 547) on input#hide-textbox
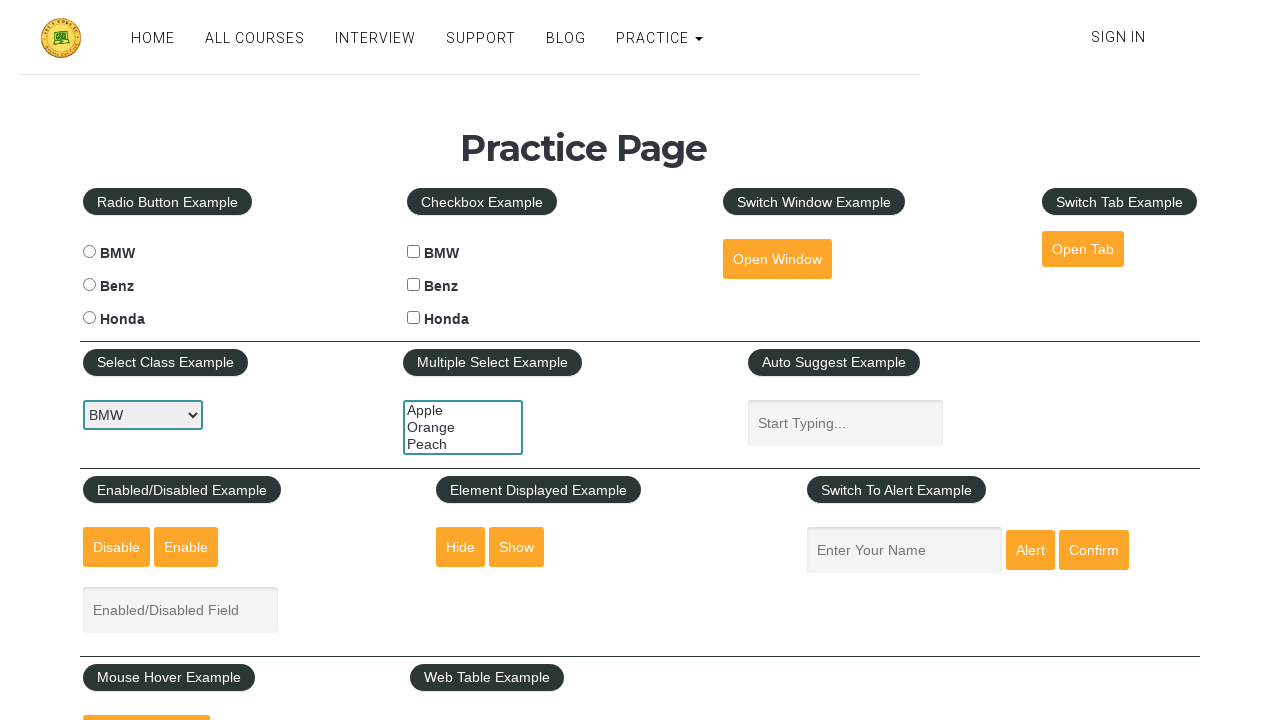

Waited 500ms for the element to be hidden
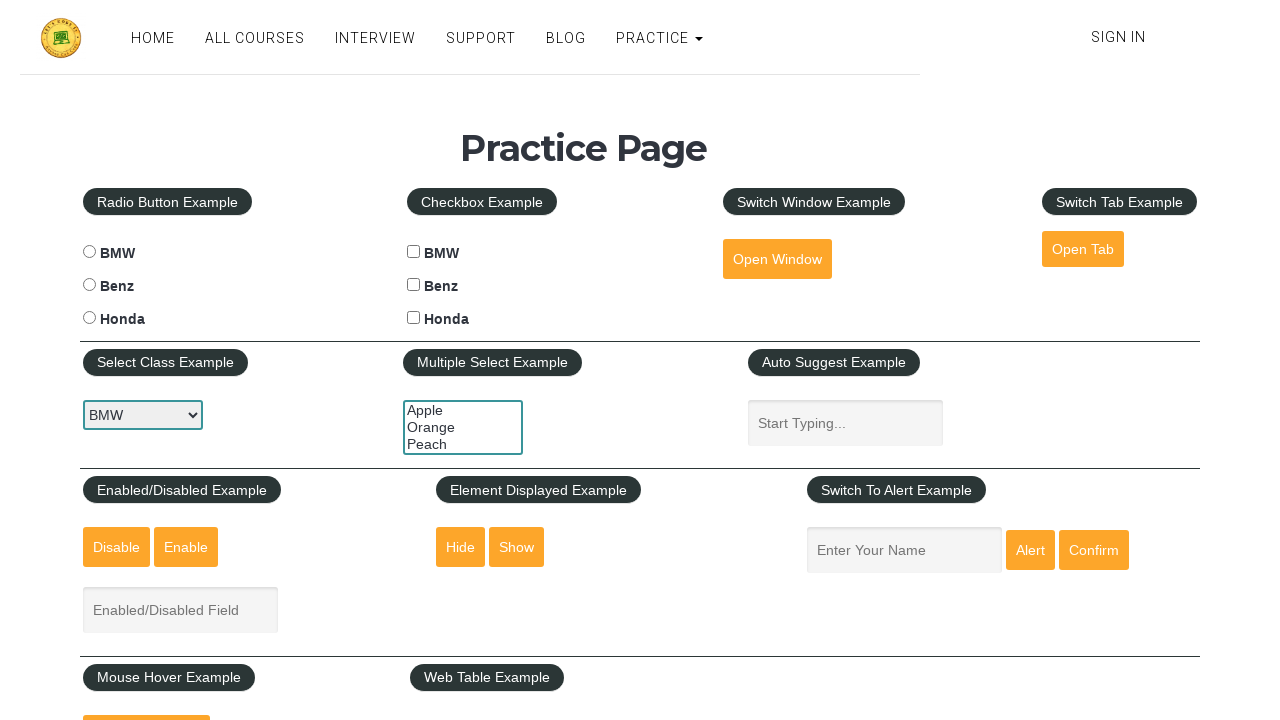

Located the textbox element
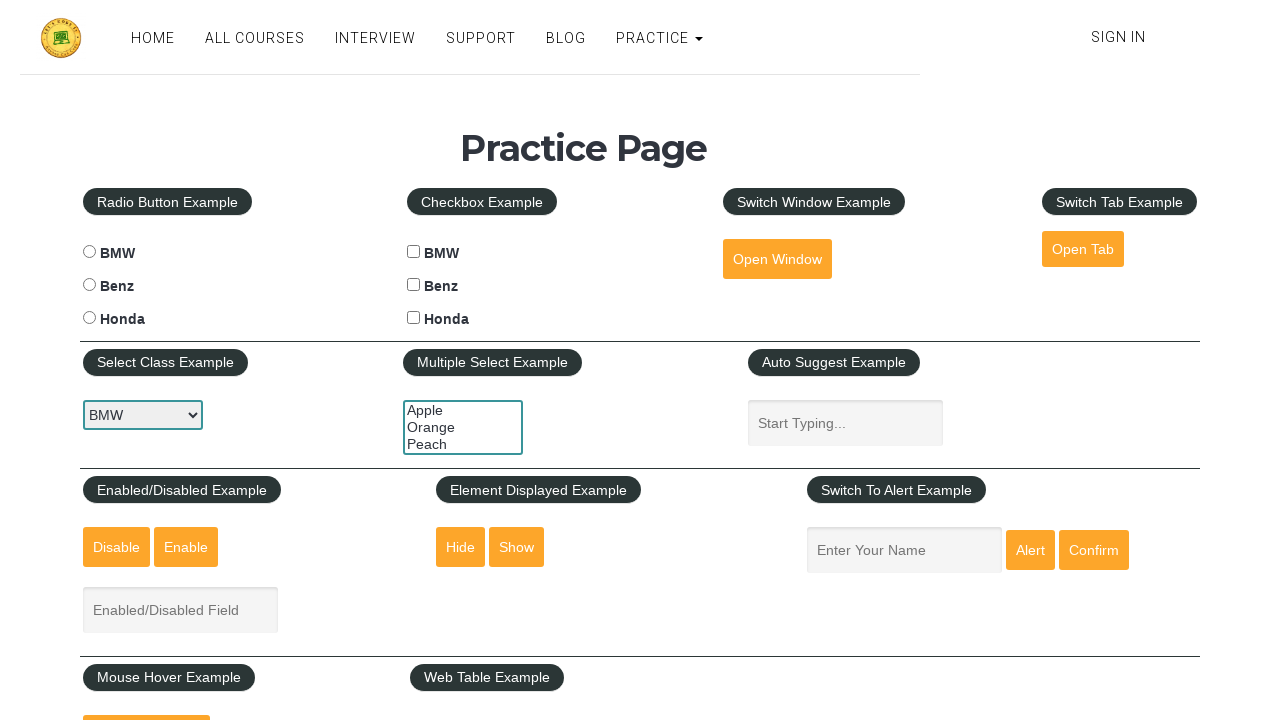

Verified that the textbox is no longer visible
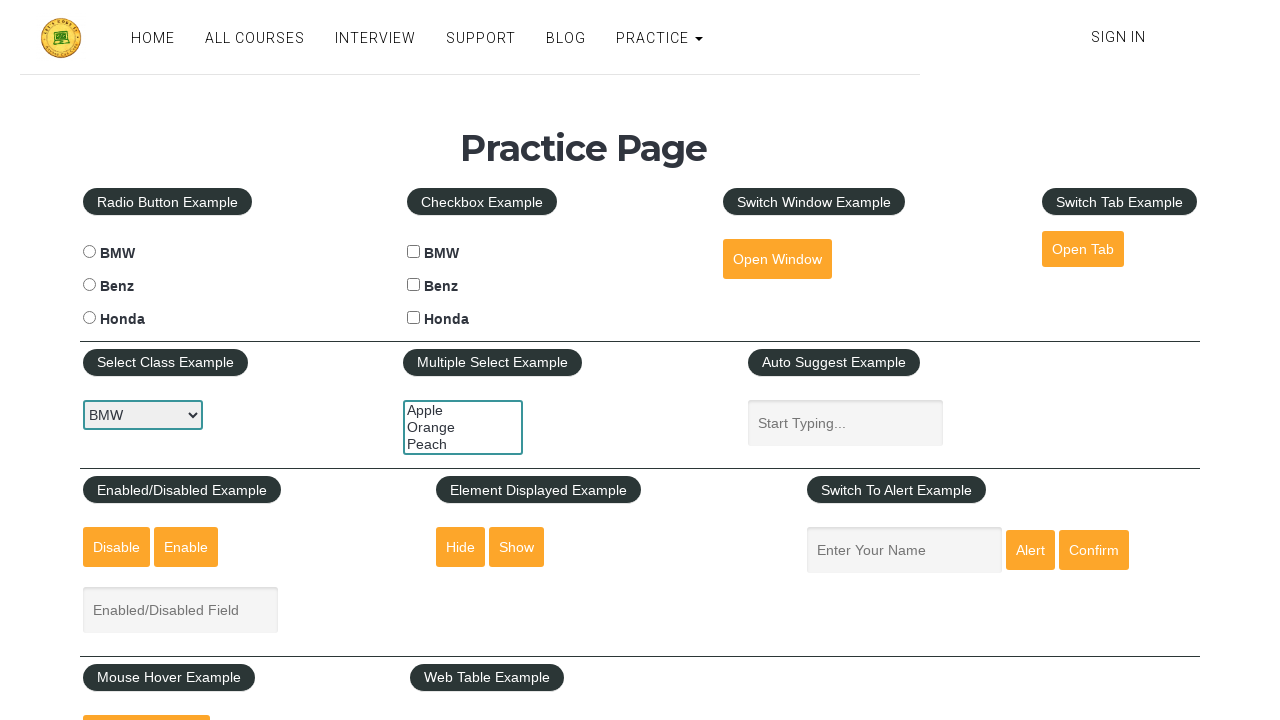

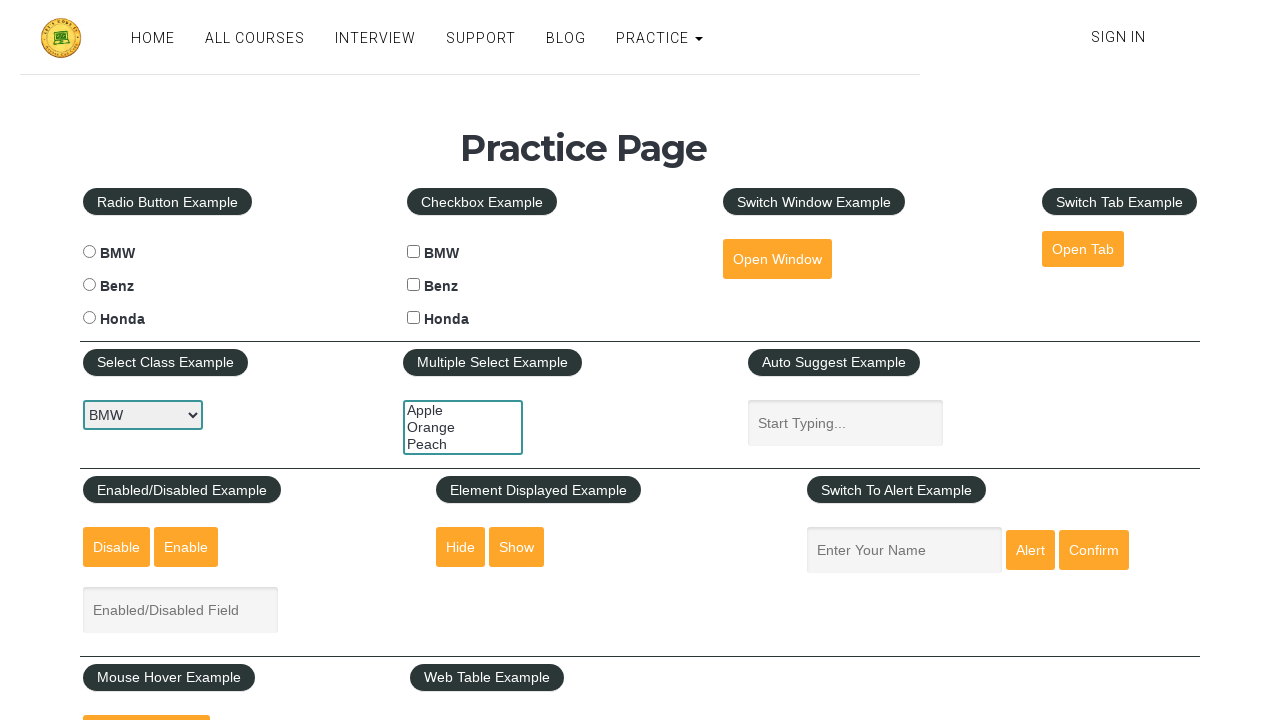